Opens GoDaddy.com website and maximizes the browser window

Starting URL: https://www.godaddy.com/

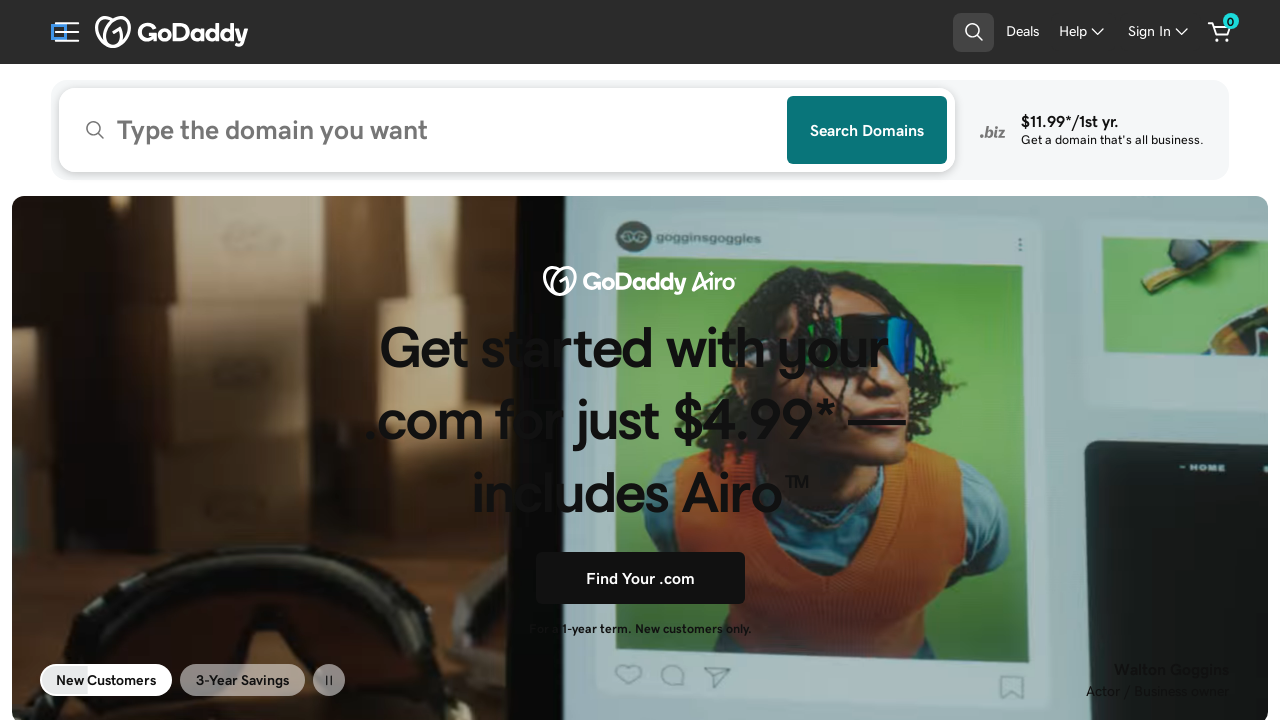

Set browser viewport to 1920x1080 to maximize window
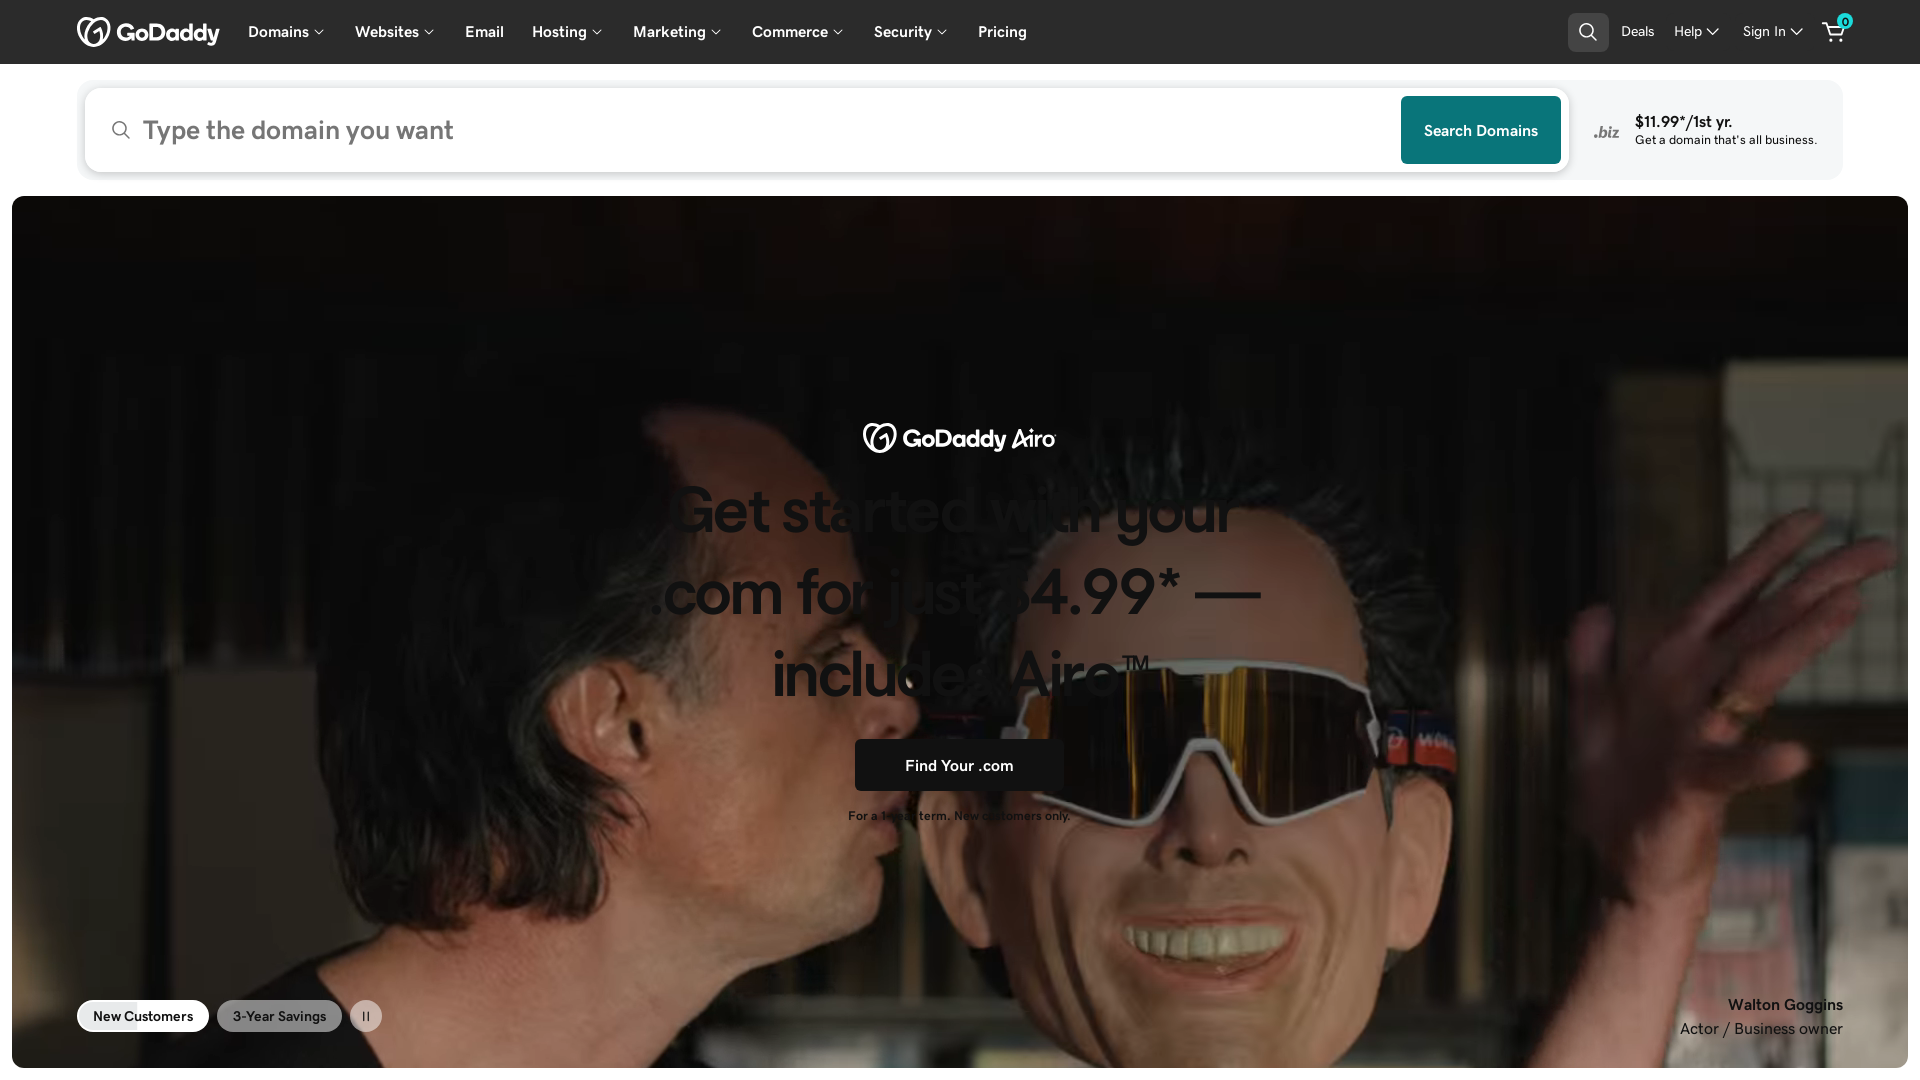

GoDaddy.com page fully loaded (domcontentloaded)
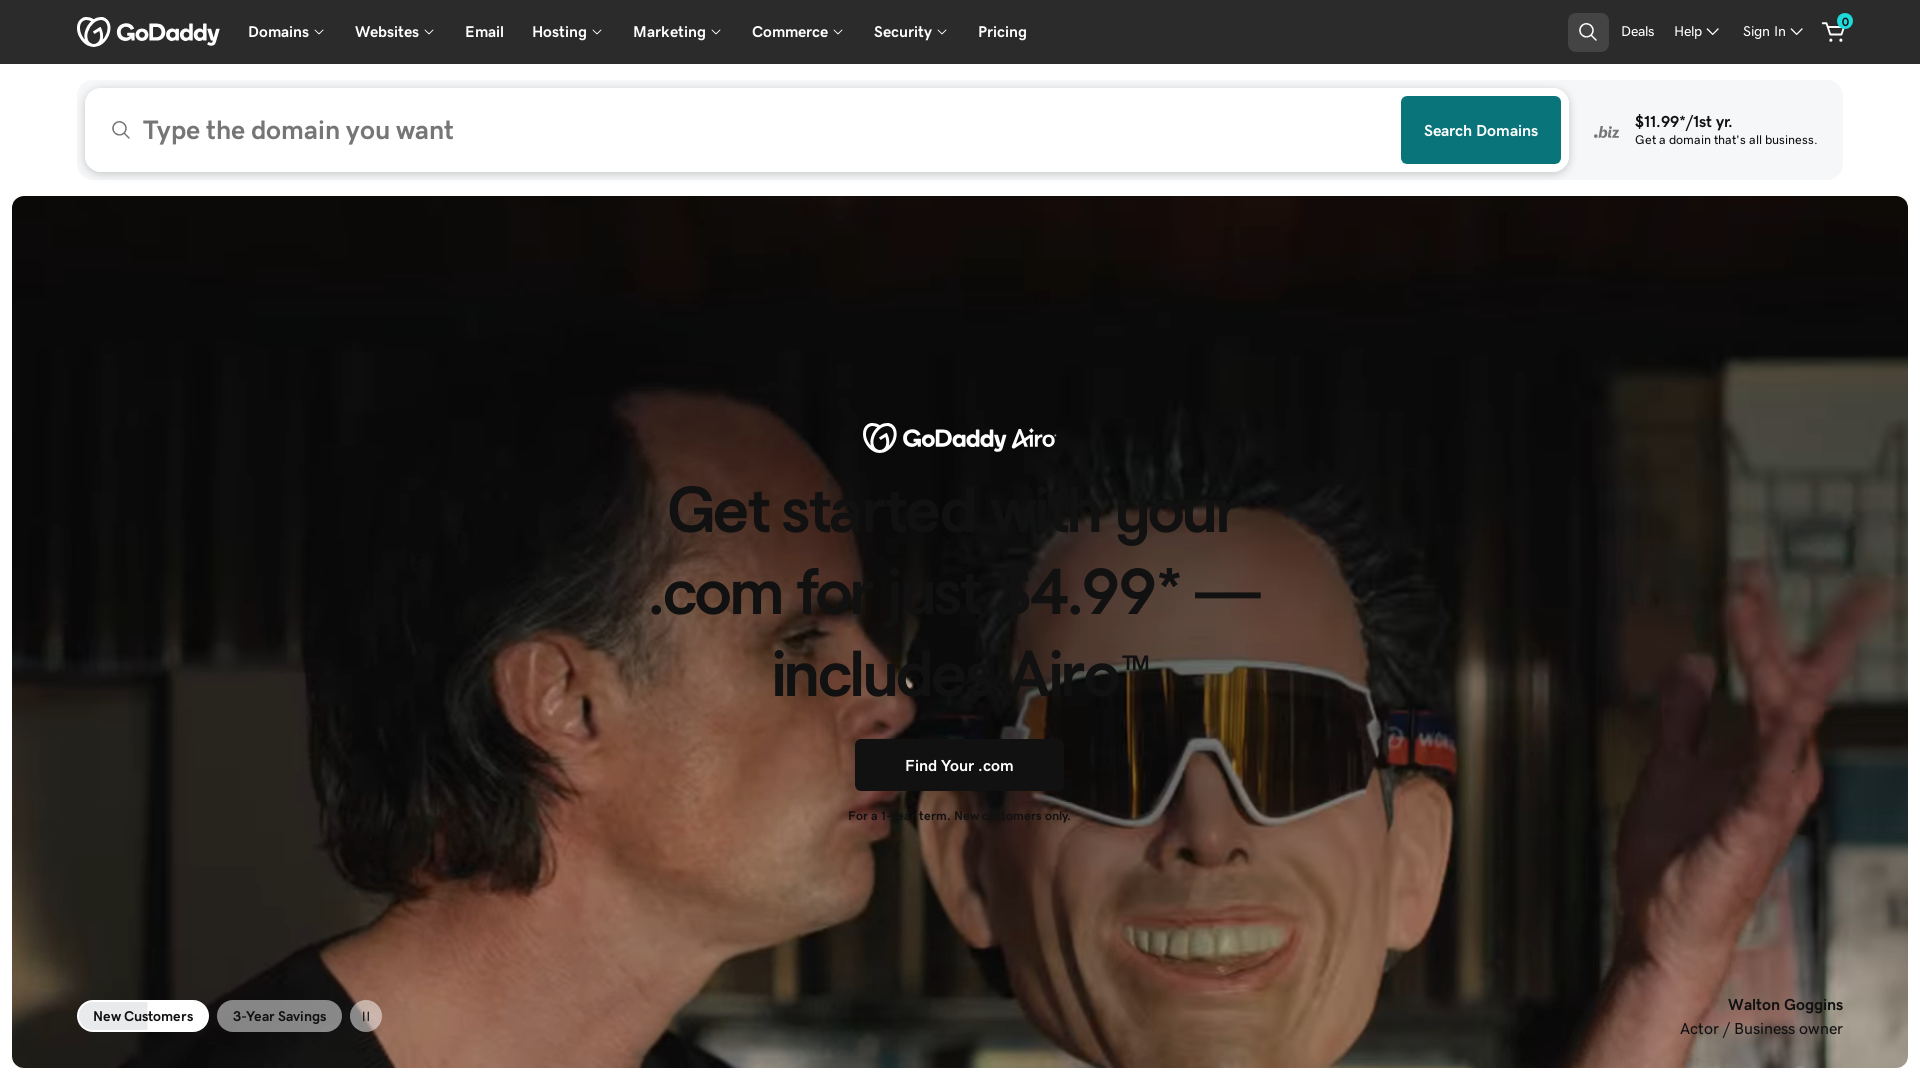

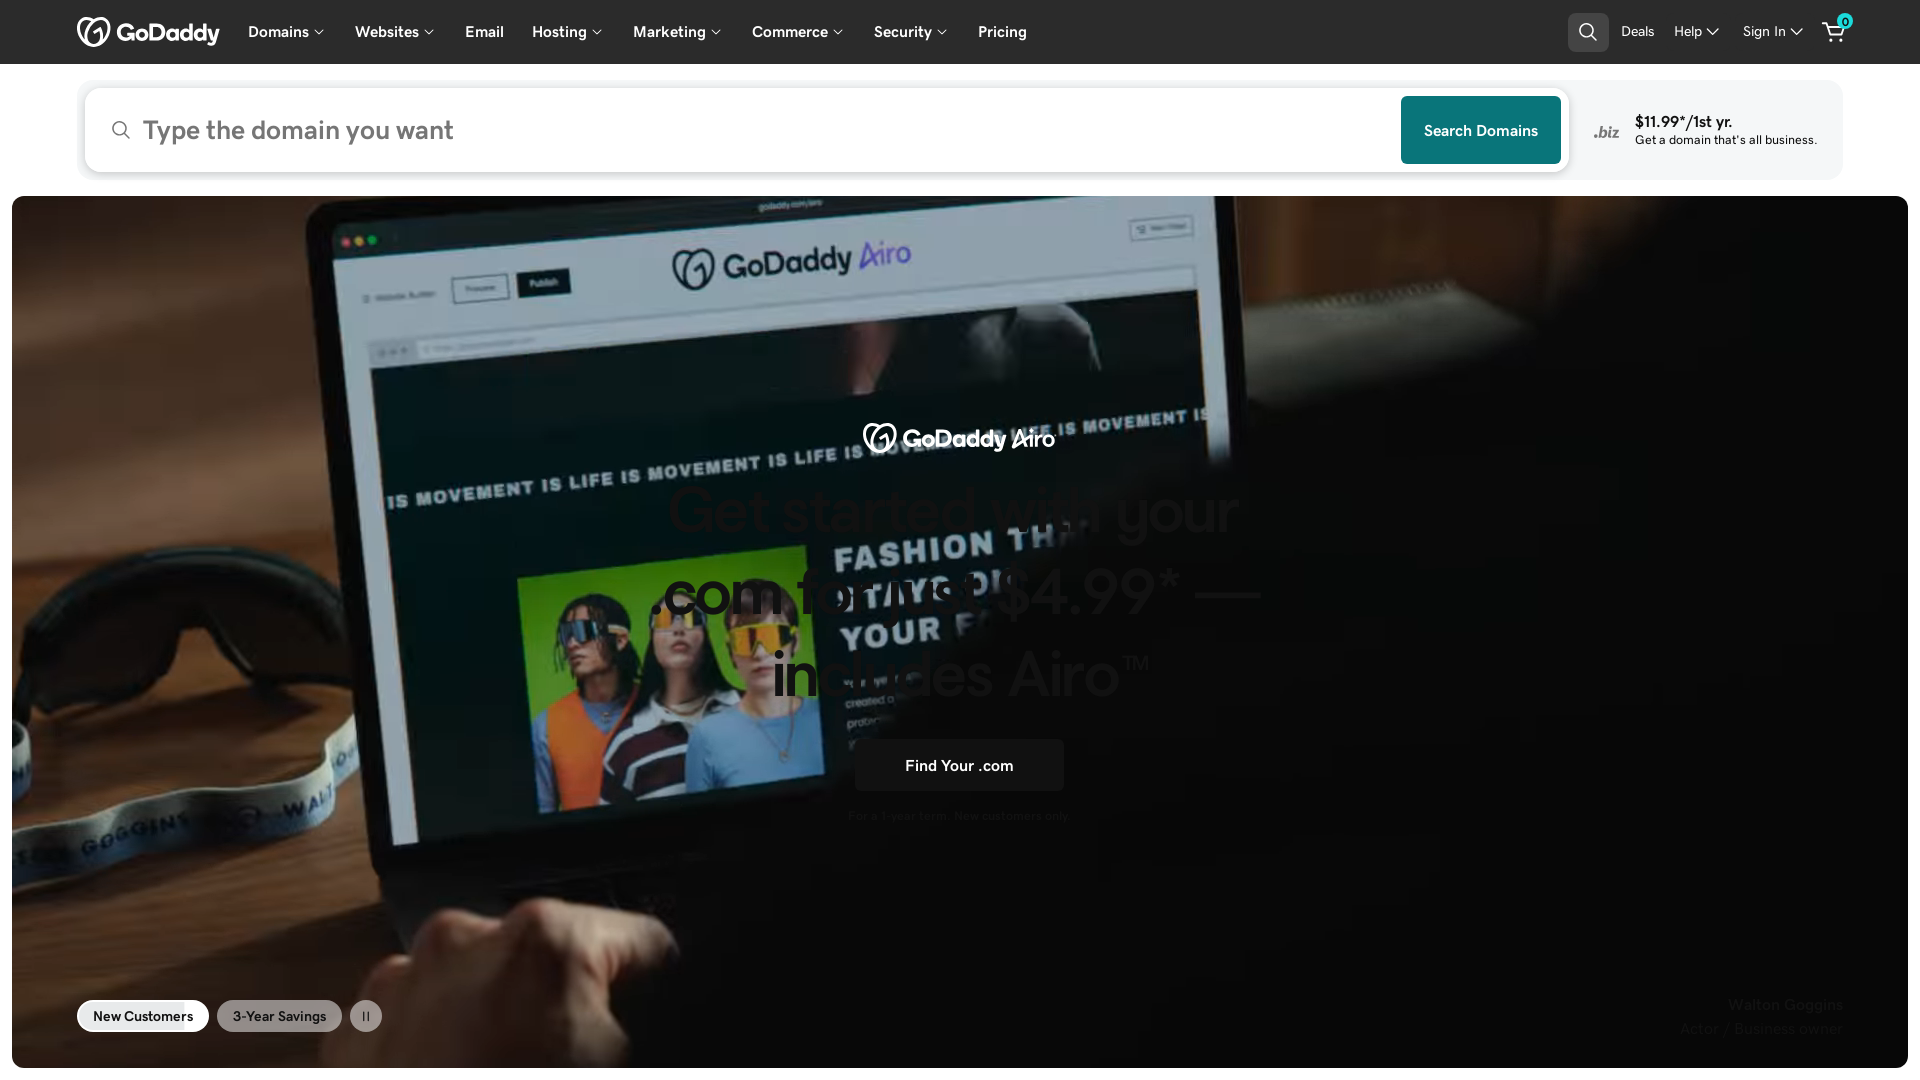